Navigates to Dynamic Content page, clicks on a link to view static content, and verifies static images remain consistent after page refresh.

Starting URL: https://the-internet.herokuapp.com/

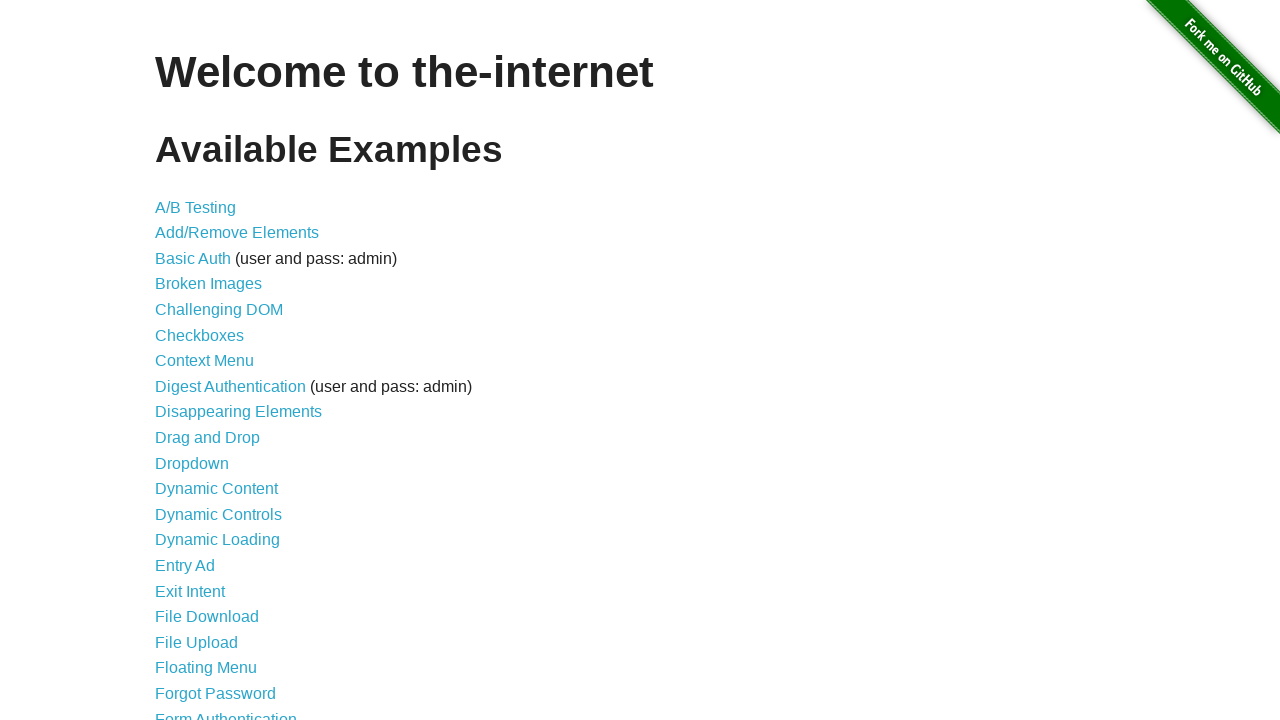

Waited for page to load (h1 selector)
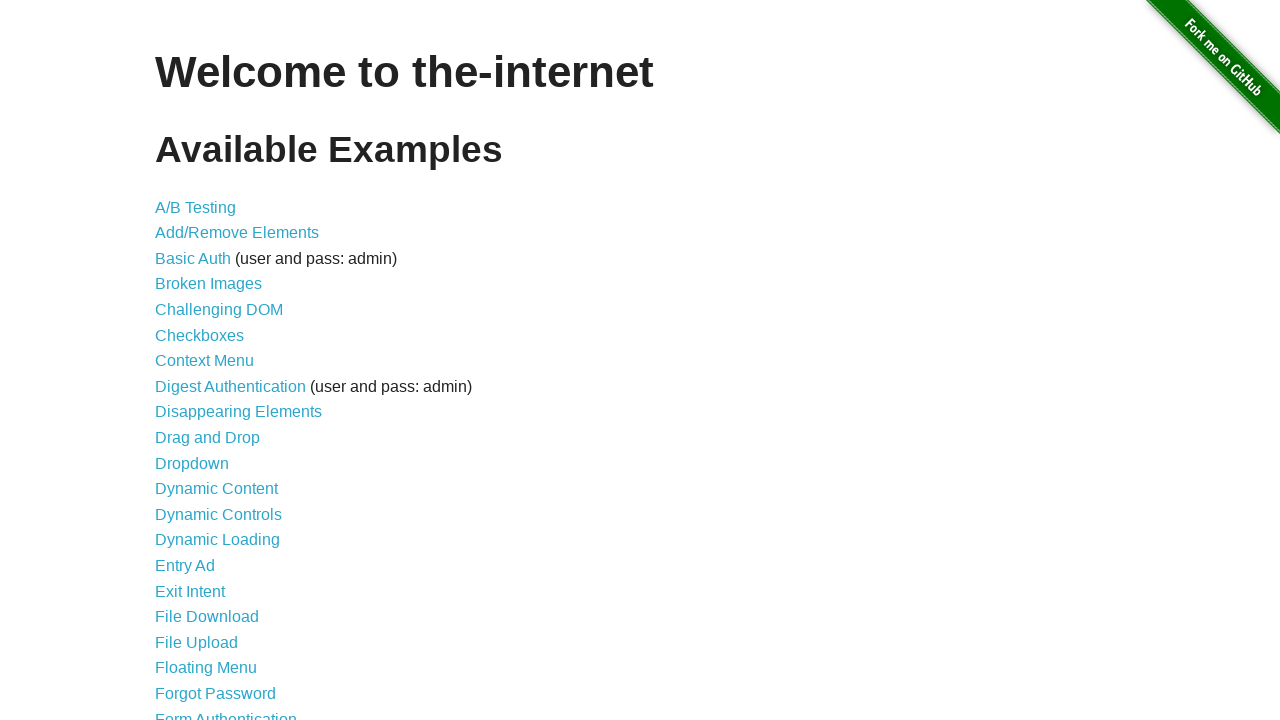

Clicked on Dynamic Content link at (216, 489) on xpath=/html/body/div[2]/div/ul/li[12]/a
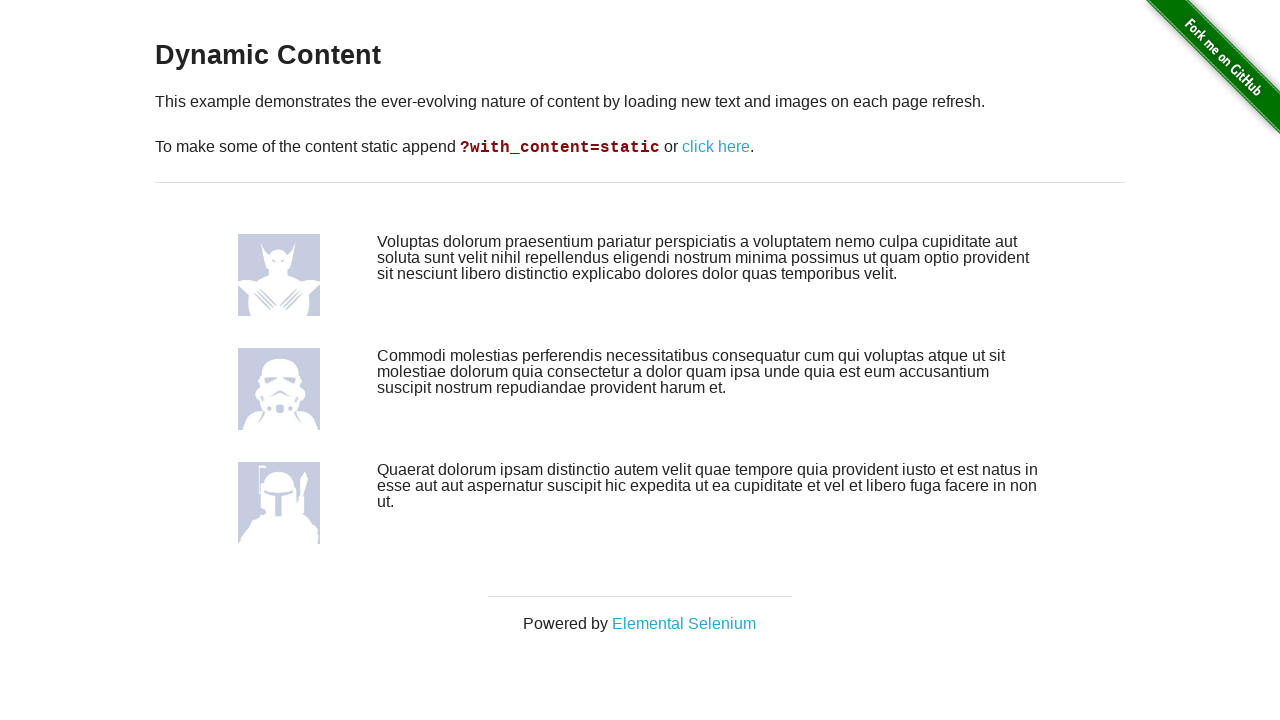

Clicked on the static content link at (716, 147) on xpath=/html/body/div[2]/div/div/p[2]/a
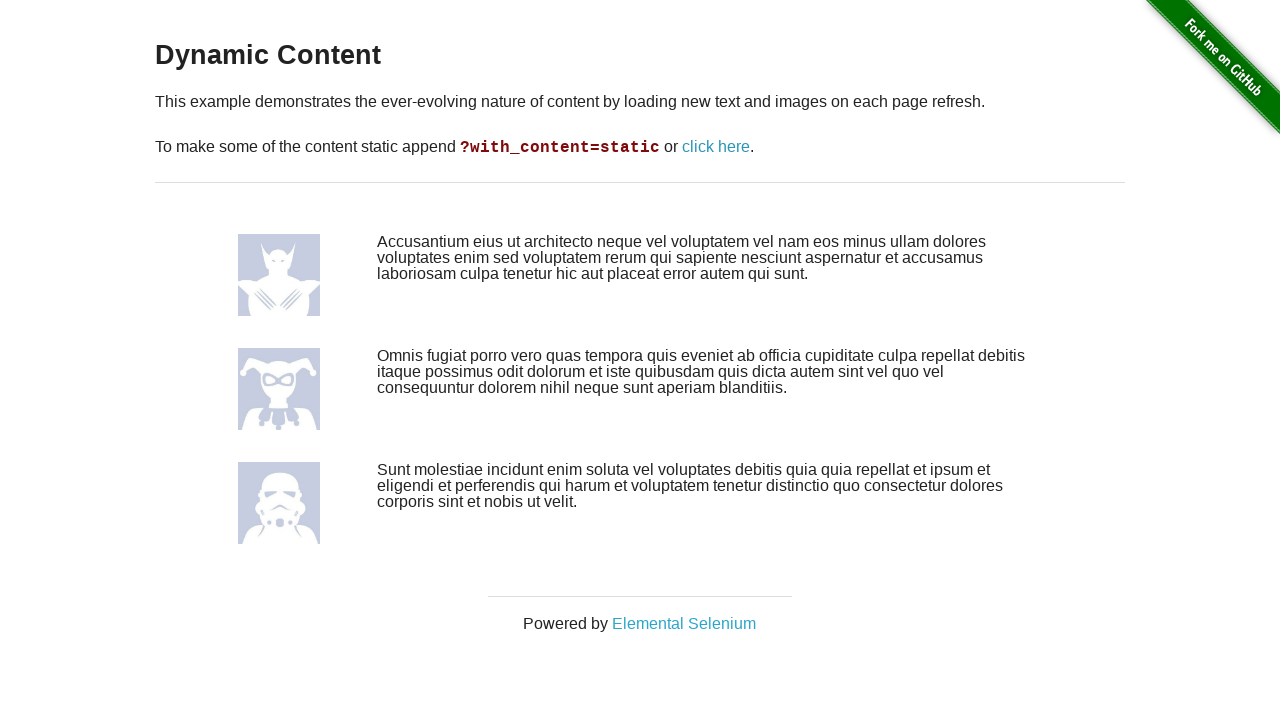

Waited for static images to load
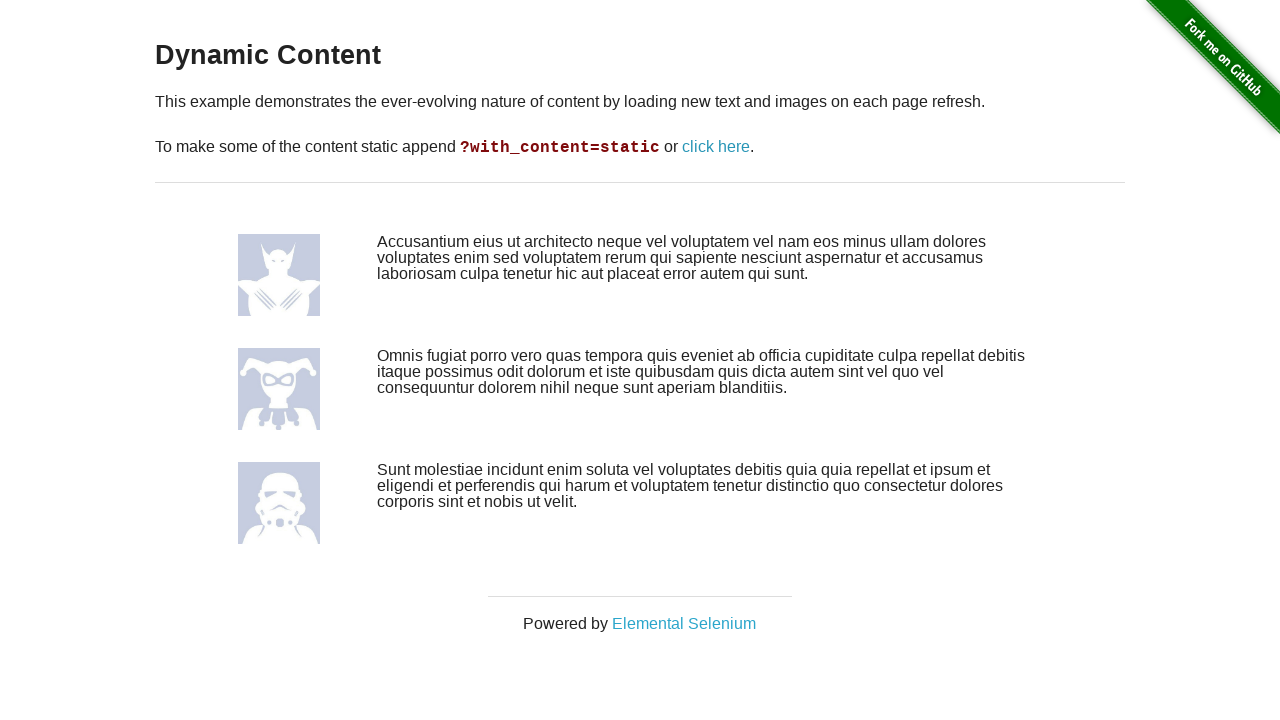

Refreshed the page to verify static image consistency
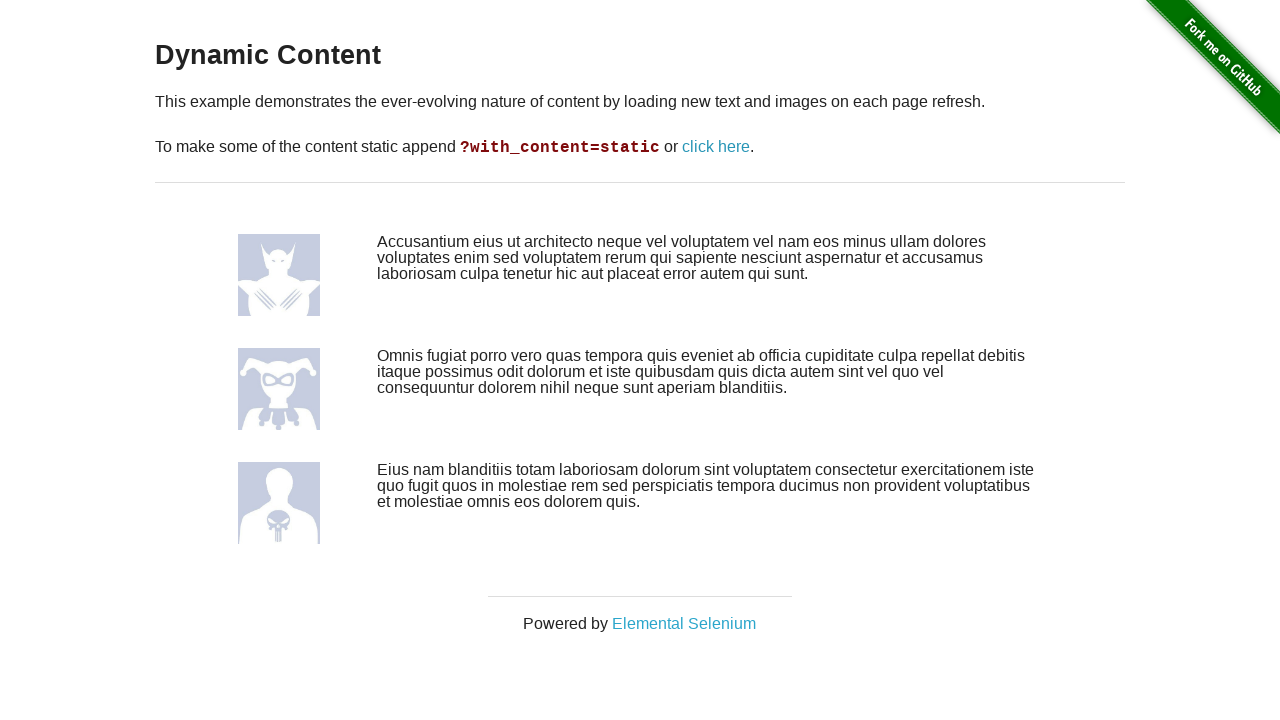

Waited for static images to reload after refresh
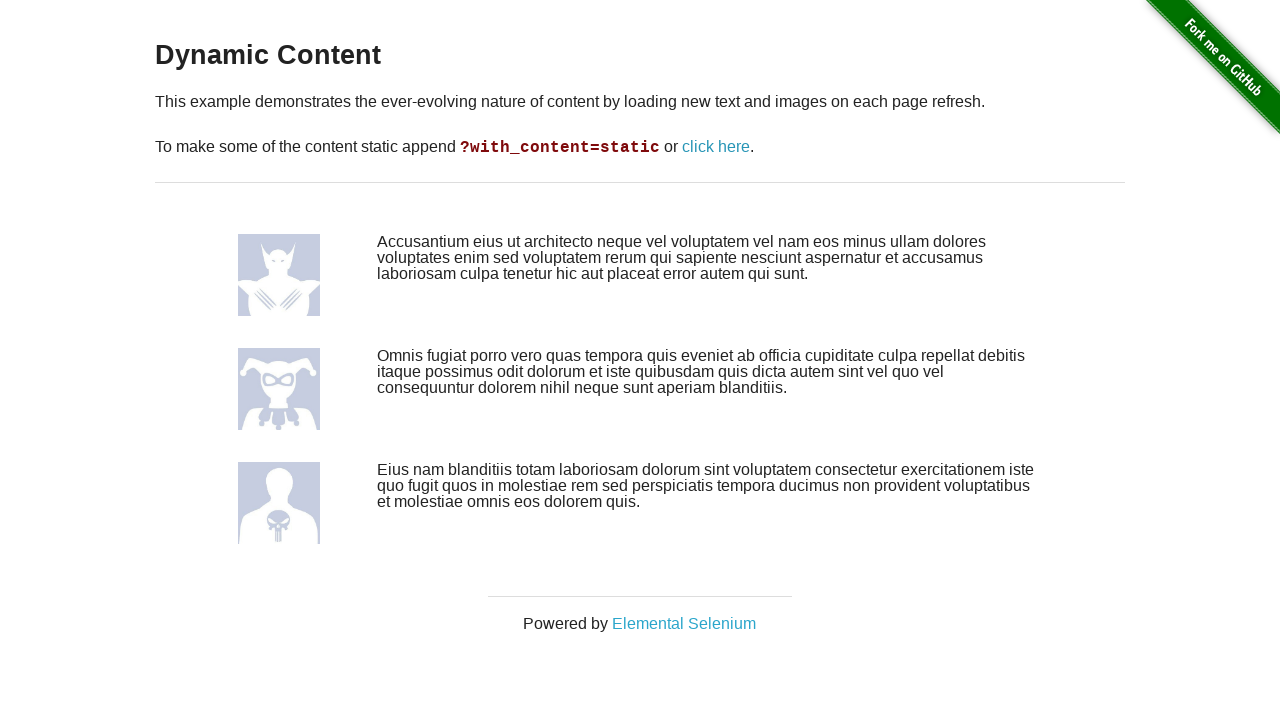

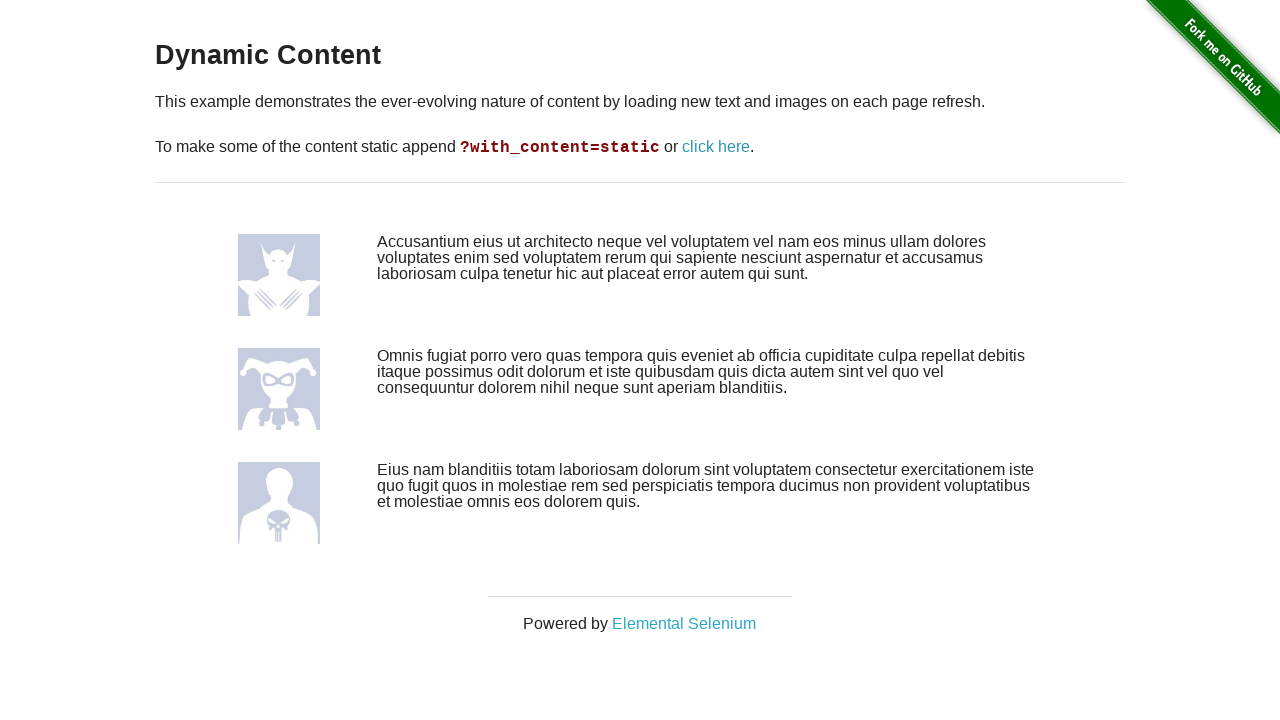